Tests dropdown menu functionality by navigating to a forms example page, finding a dropdown element, and selecting the "Milk" option from the list.

Starting URL: http://www.echoecho.com/htmlforms11.htm

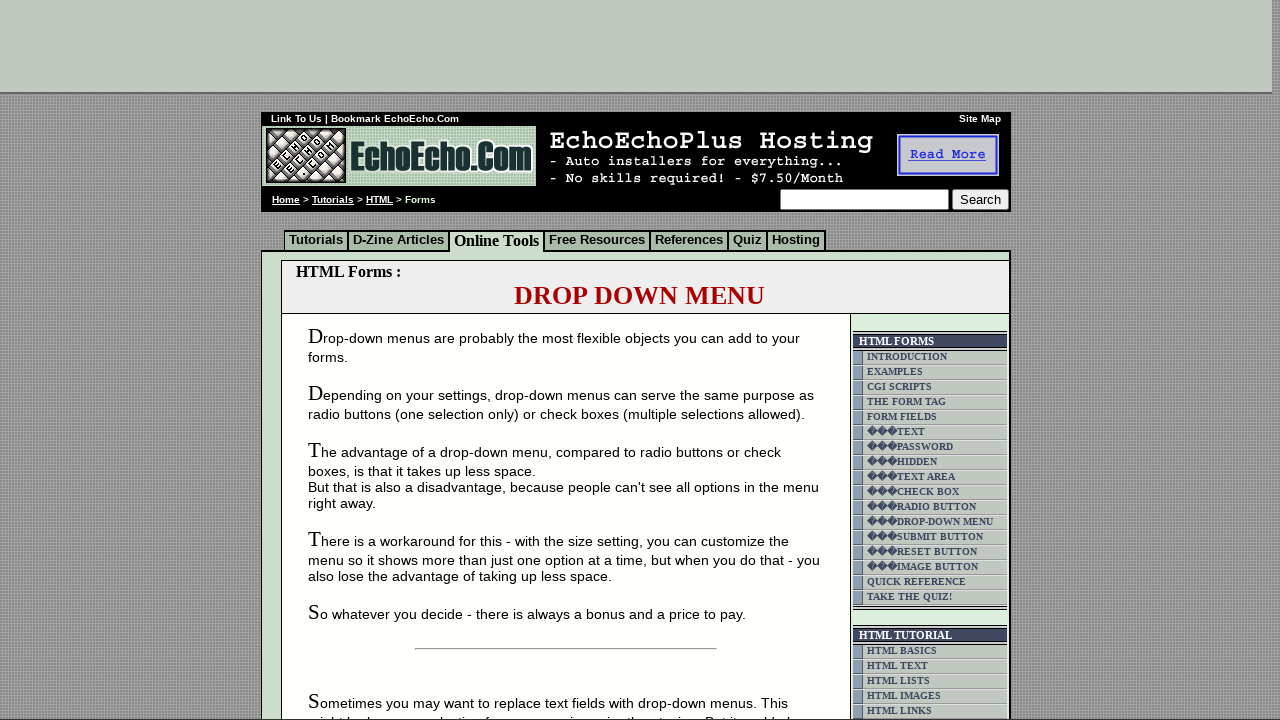

Navigated to HTML forms example page
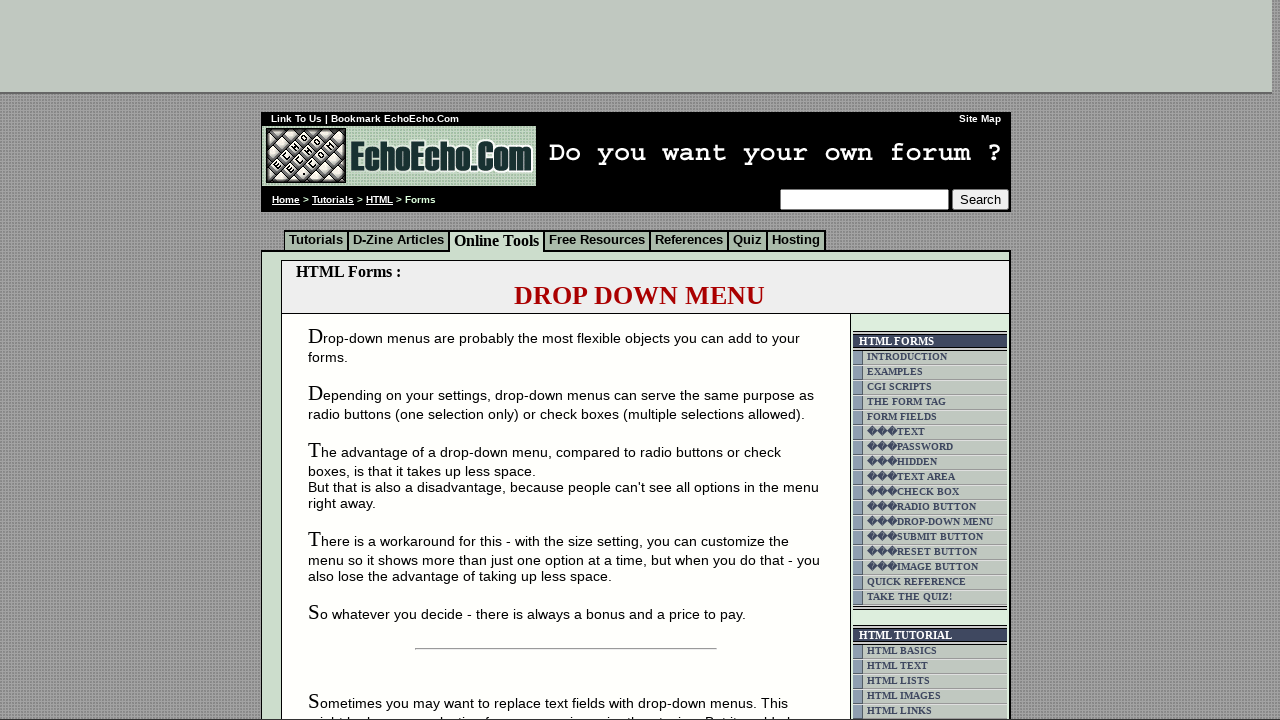

Dropdown menu element became visible
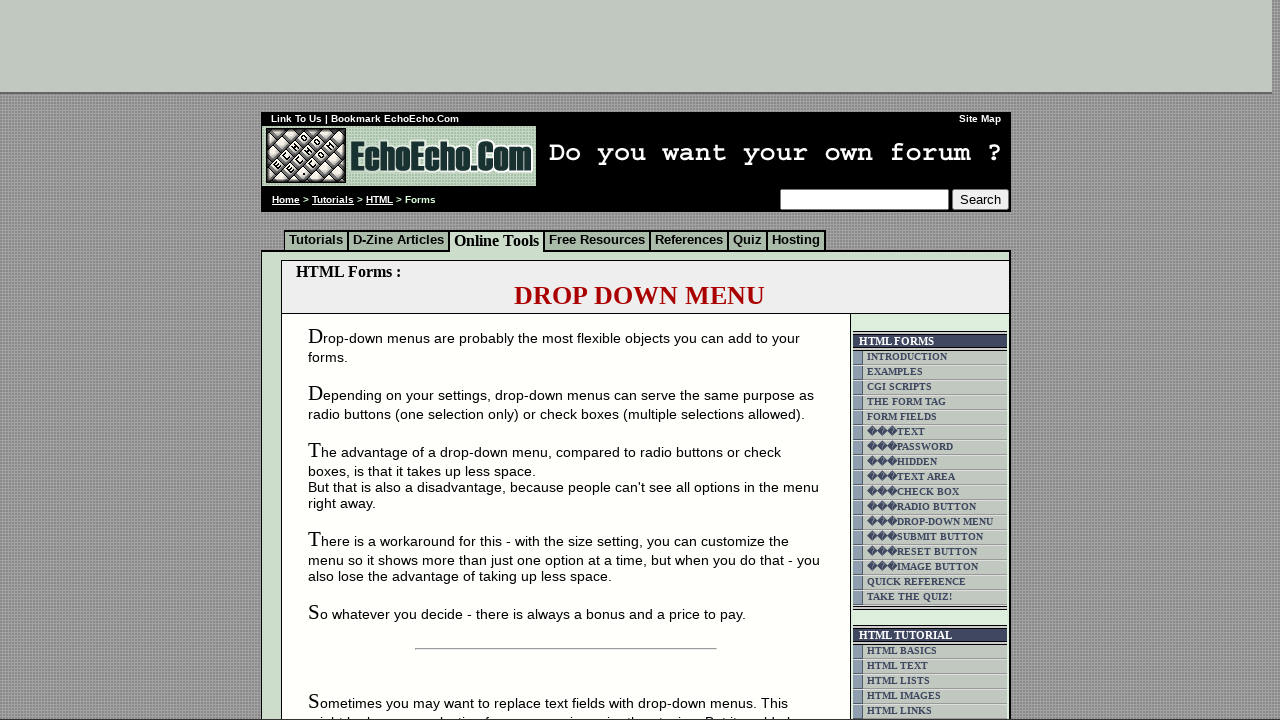

Selected 'Milk' option from dropdown menu on select[name='dropdownmenu']
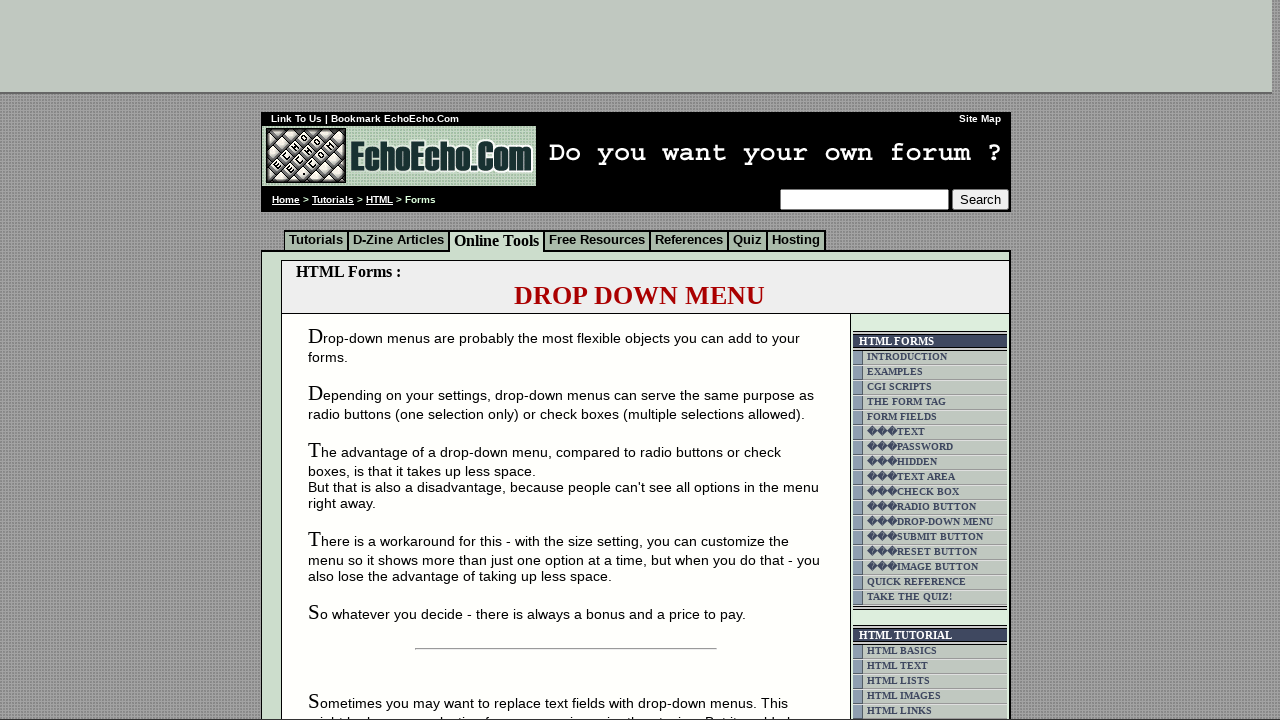

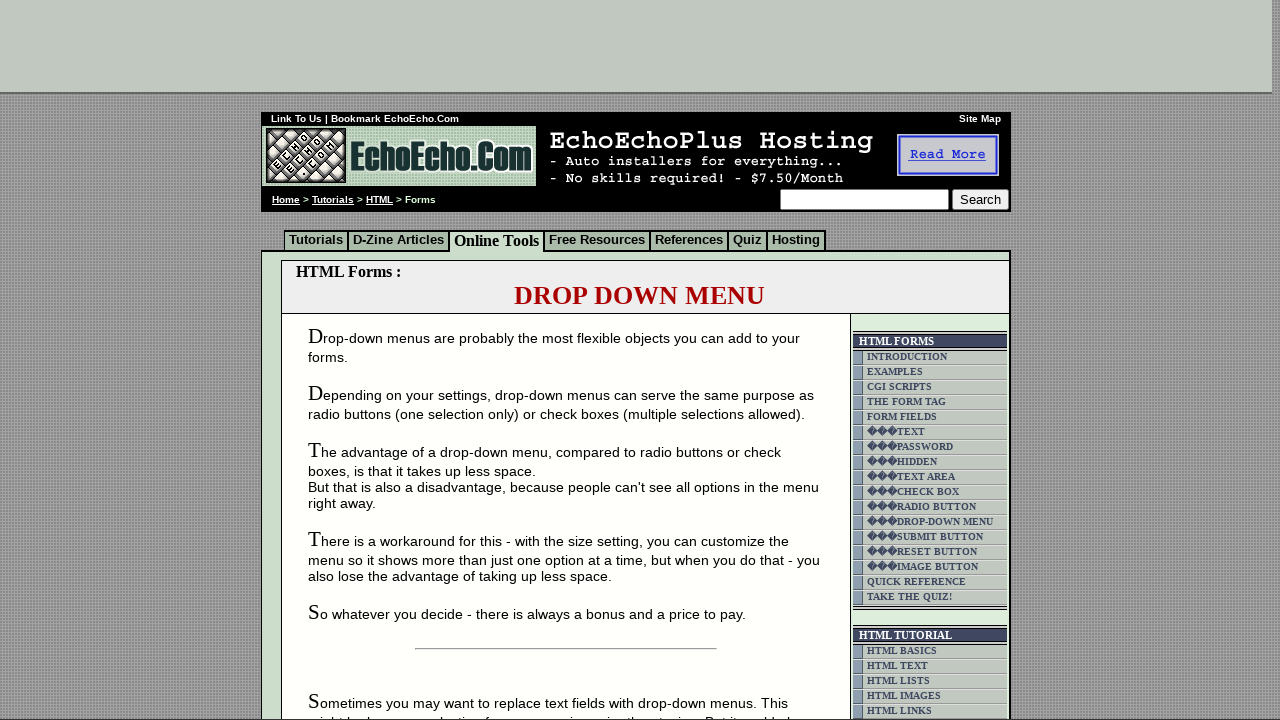